Tests window handling functionality by opening new windows and interacting with form fields in the newly opened window

Starting URL: https://www.hyrtutorials.com/p/window-handles-practice.html

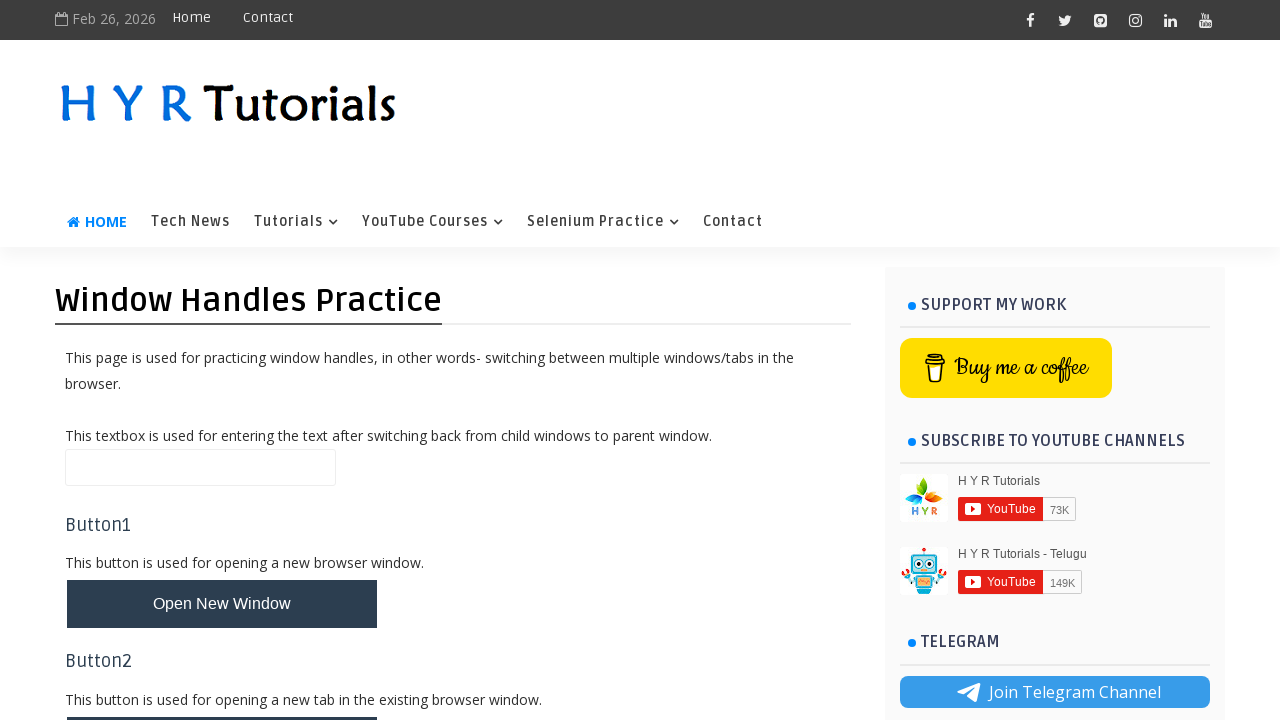

Scrolled to 'Open New Windows' button
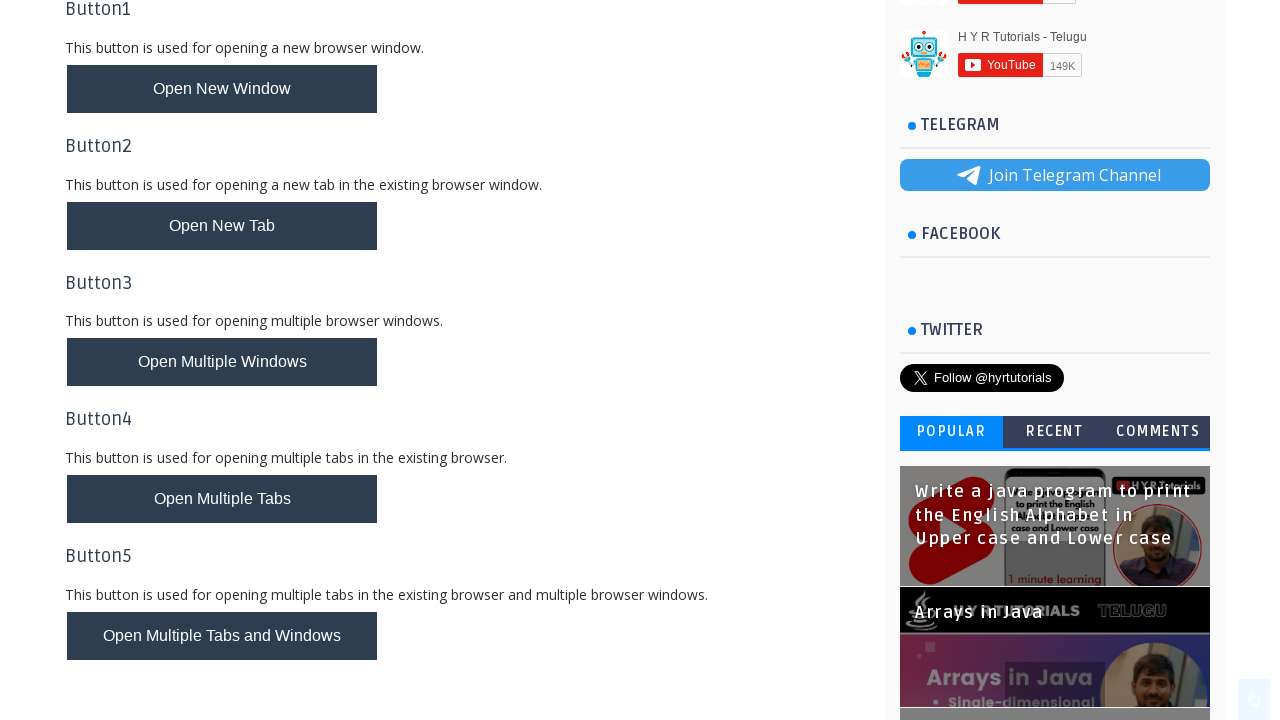

Clicked button to open new windows at (222, 362) on xpath=//button[@id='newWindowsBtn']
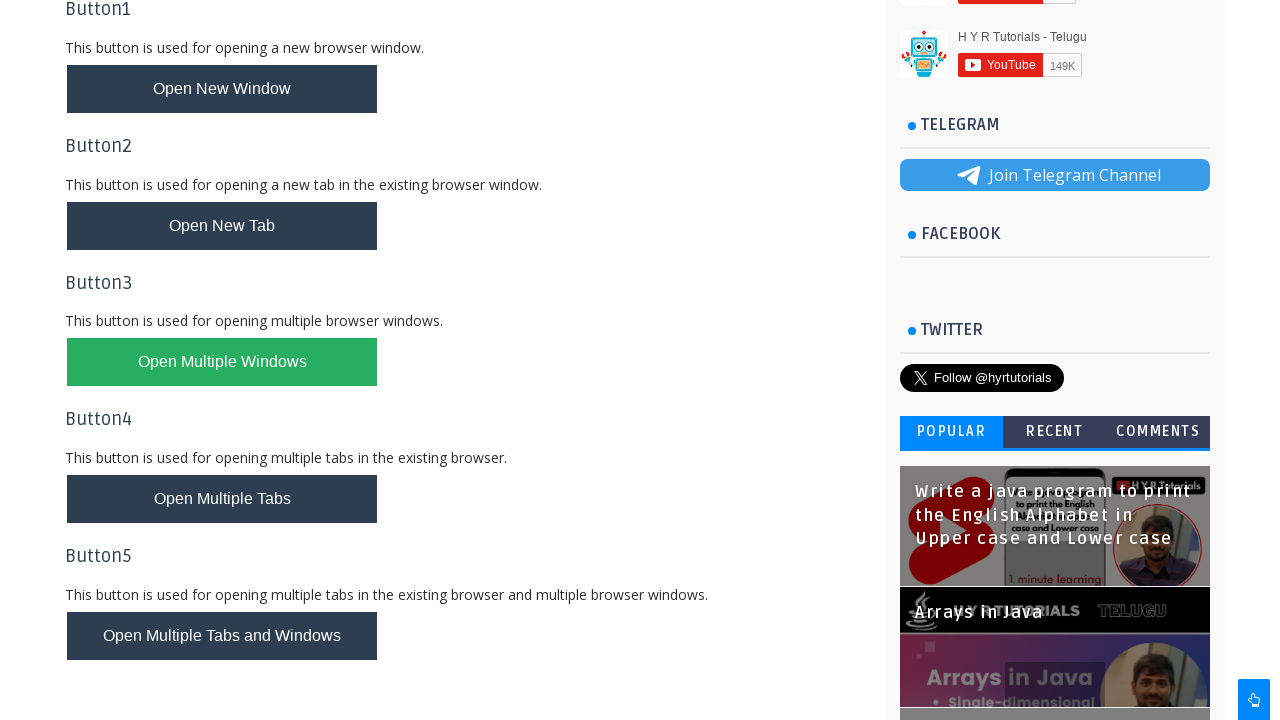

Waited 1000ms for new window to open
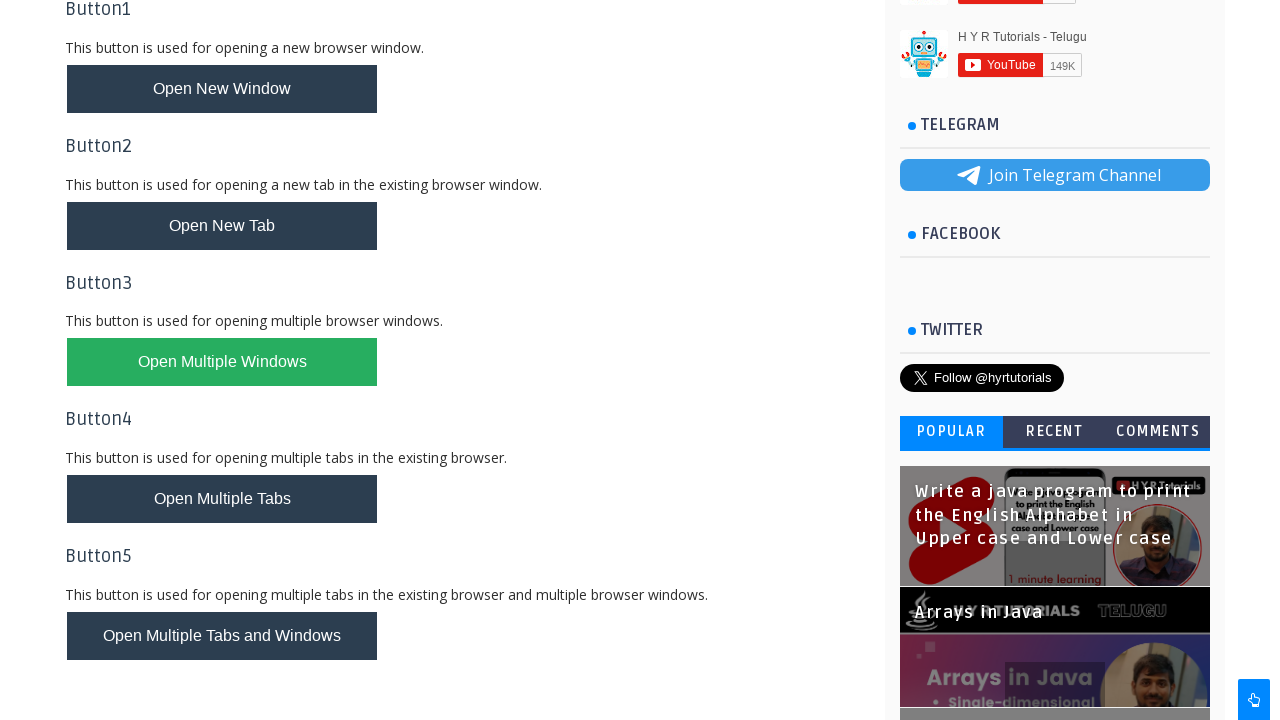

Retrieved all open pages/tabs from context
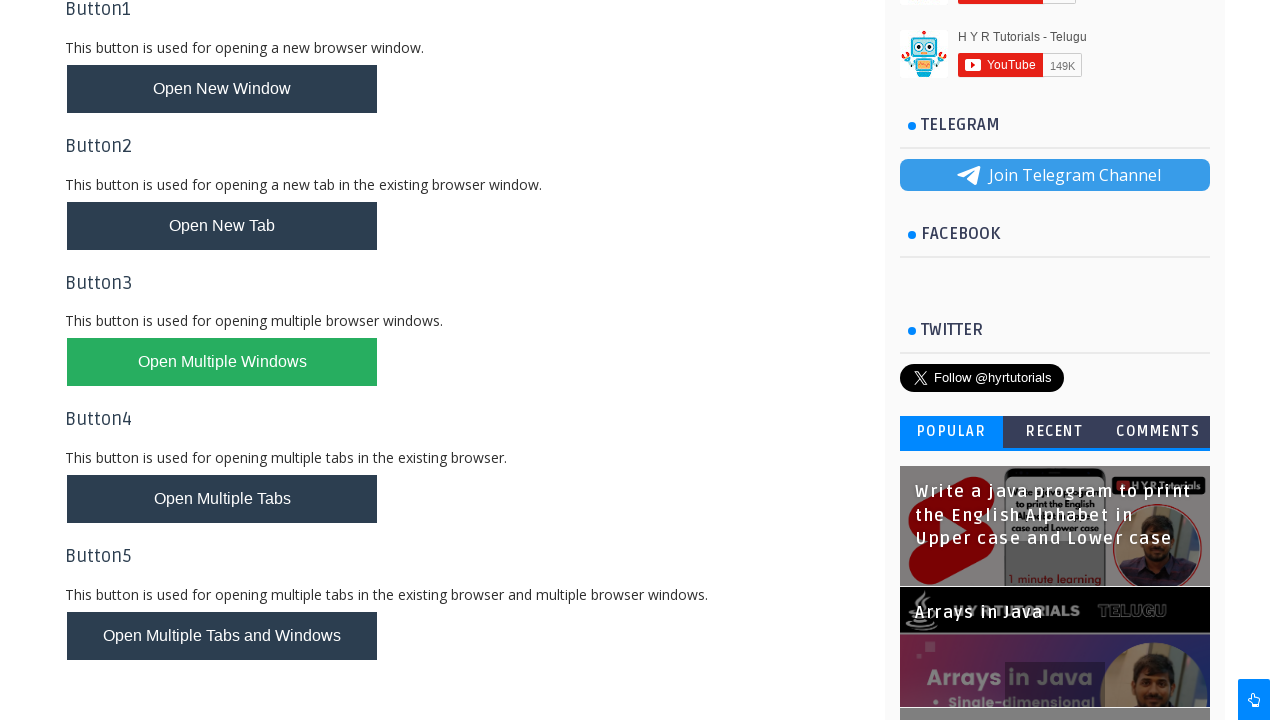

Filled firstName field with 'testuser@example.com' in newly opened window on #firstName
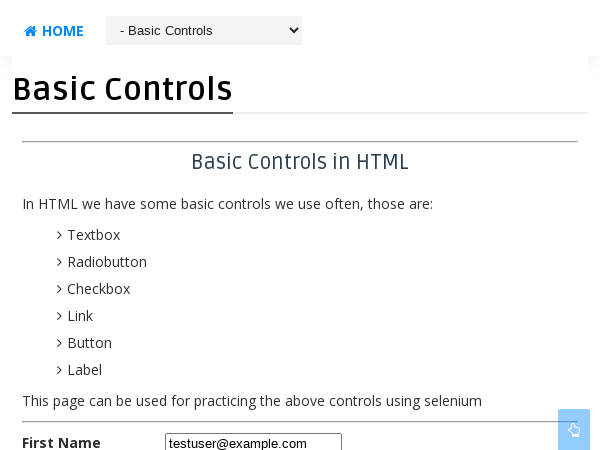

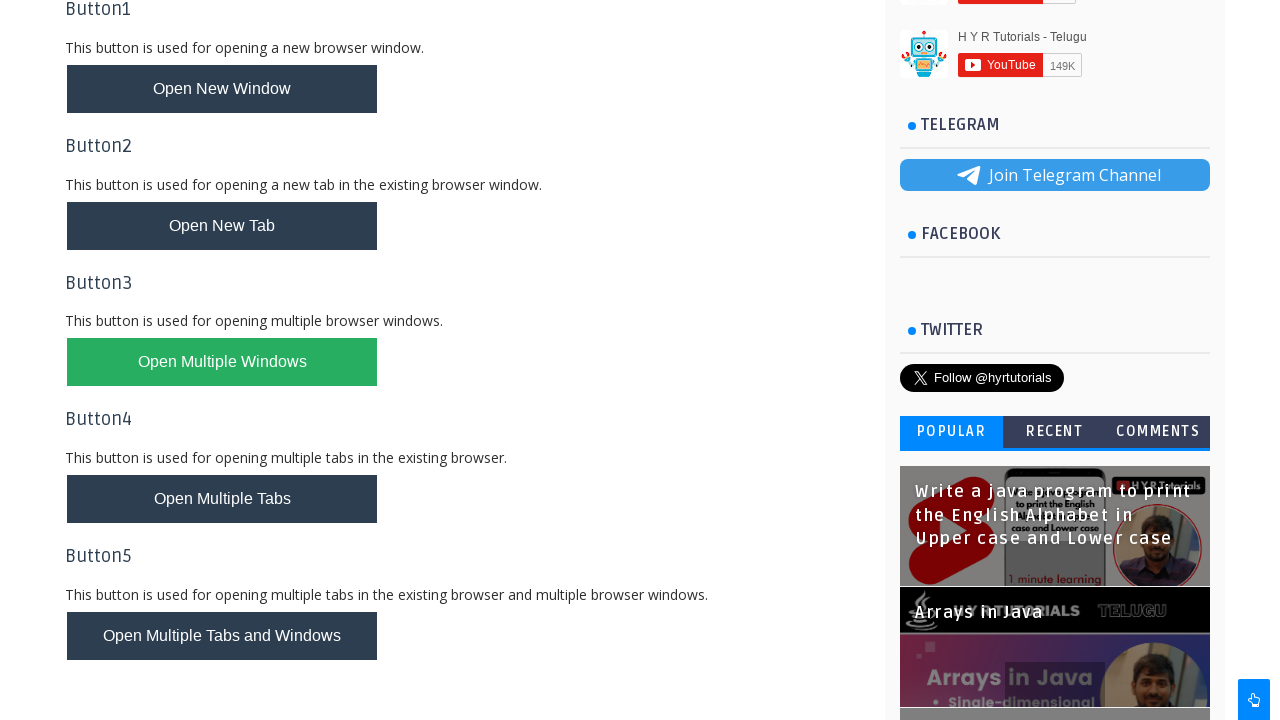